Navigates to Rahul Shetty Academy website and verifies the page loads by checking the title and URL are accessible

Starting URL: https://rahulshettyacademy.com/

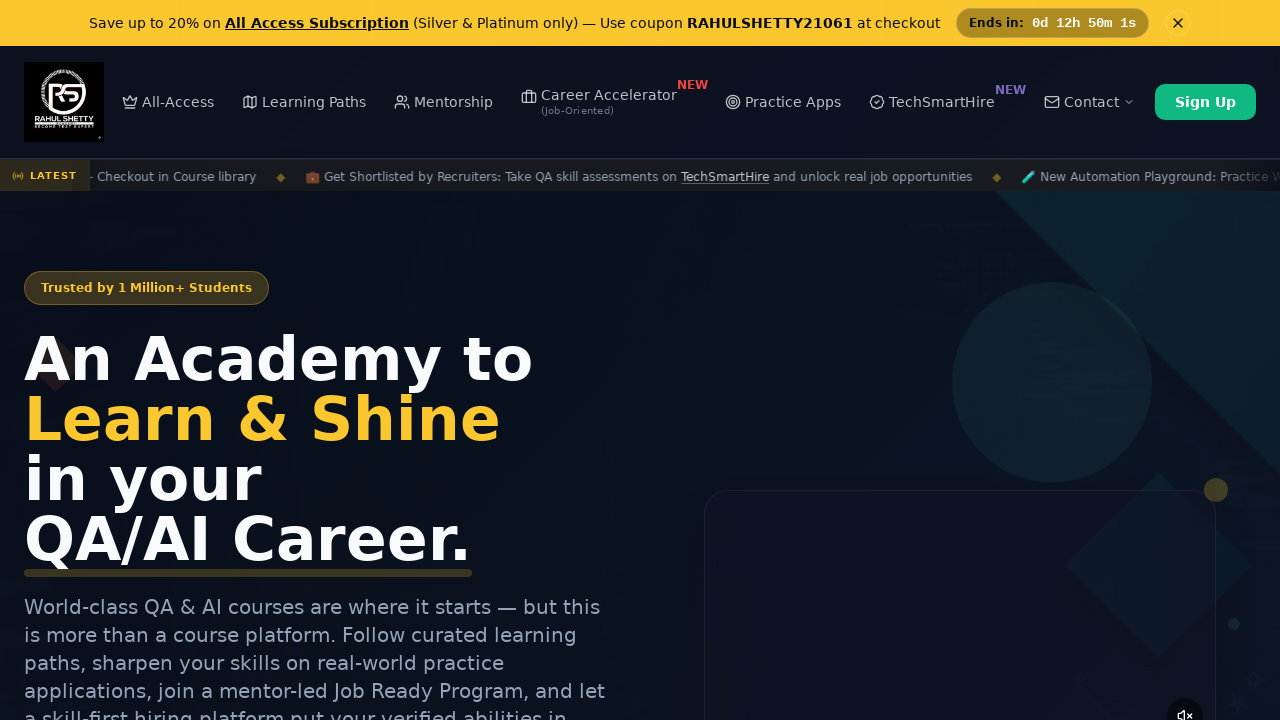

Waited for page DOM content to be fully loaded
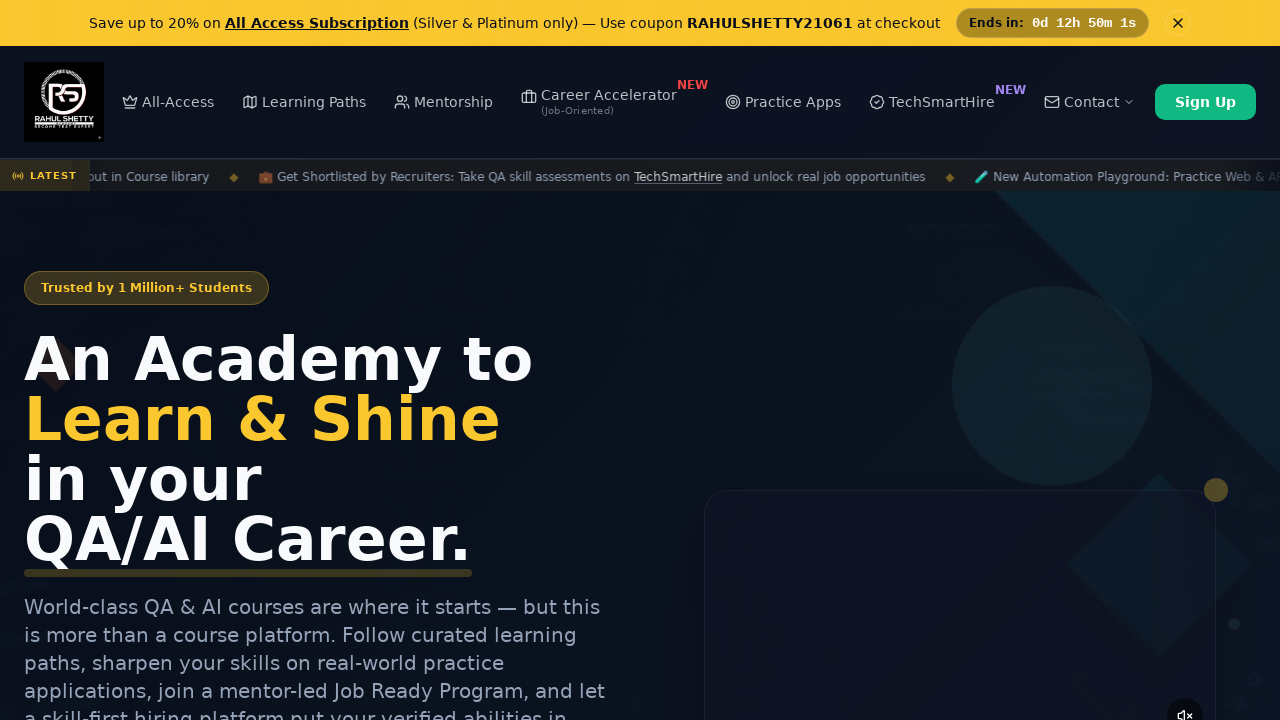

Verified page title is present and not None
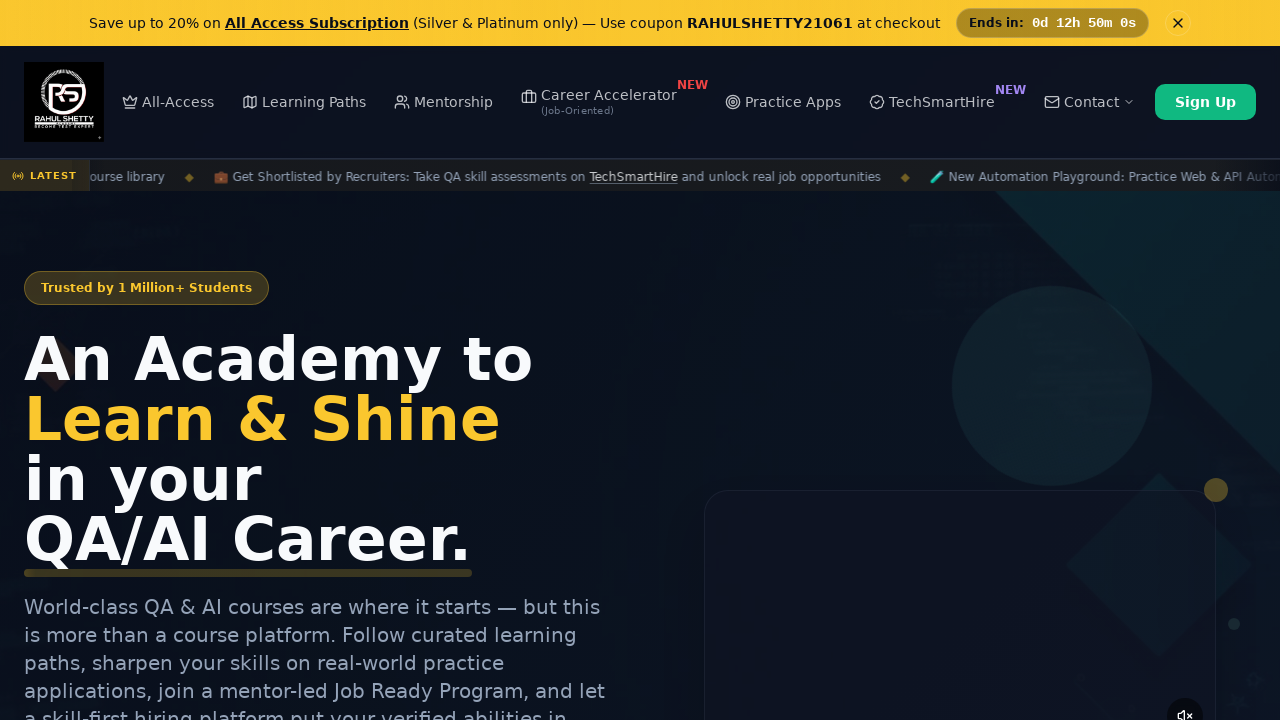

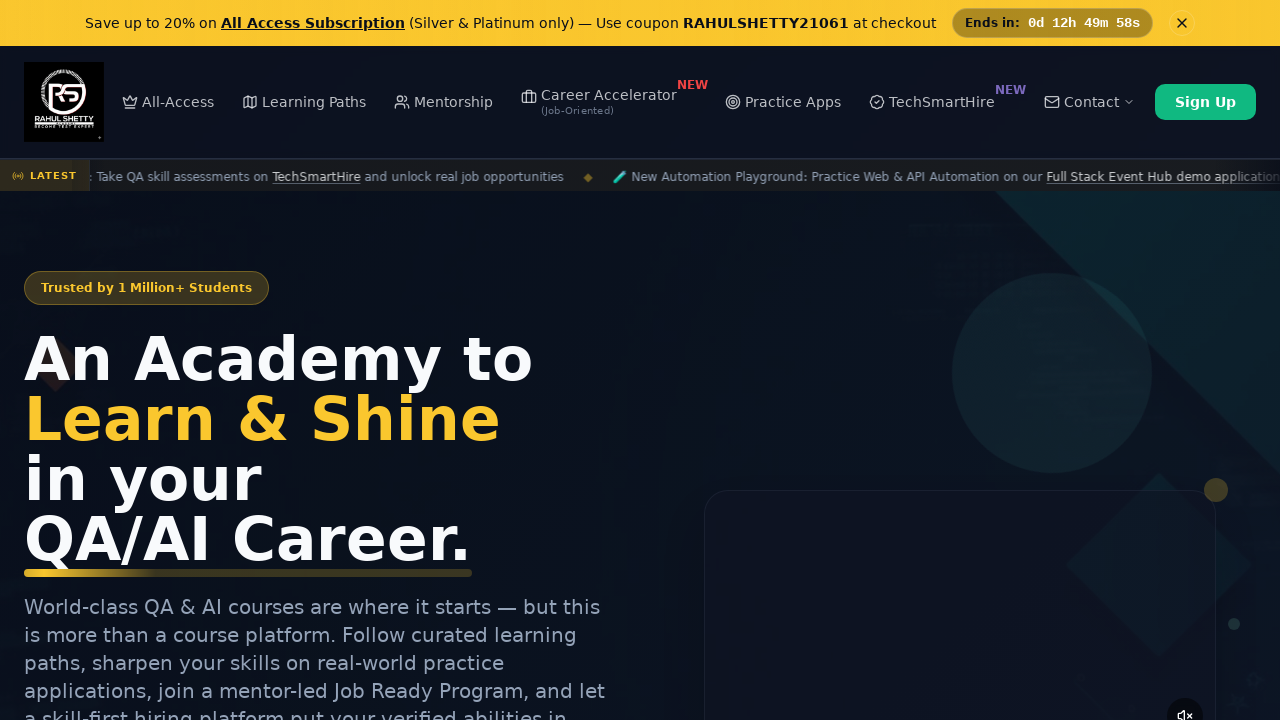